Tests dynamic element reveal functionality by clicking a button to reveal a hidden textbox and then entering text into it

Starting URL: https://www.selenium.dev/selenium/web/dynamic.html

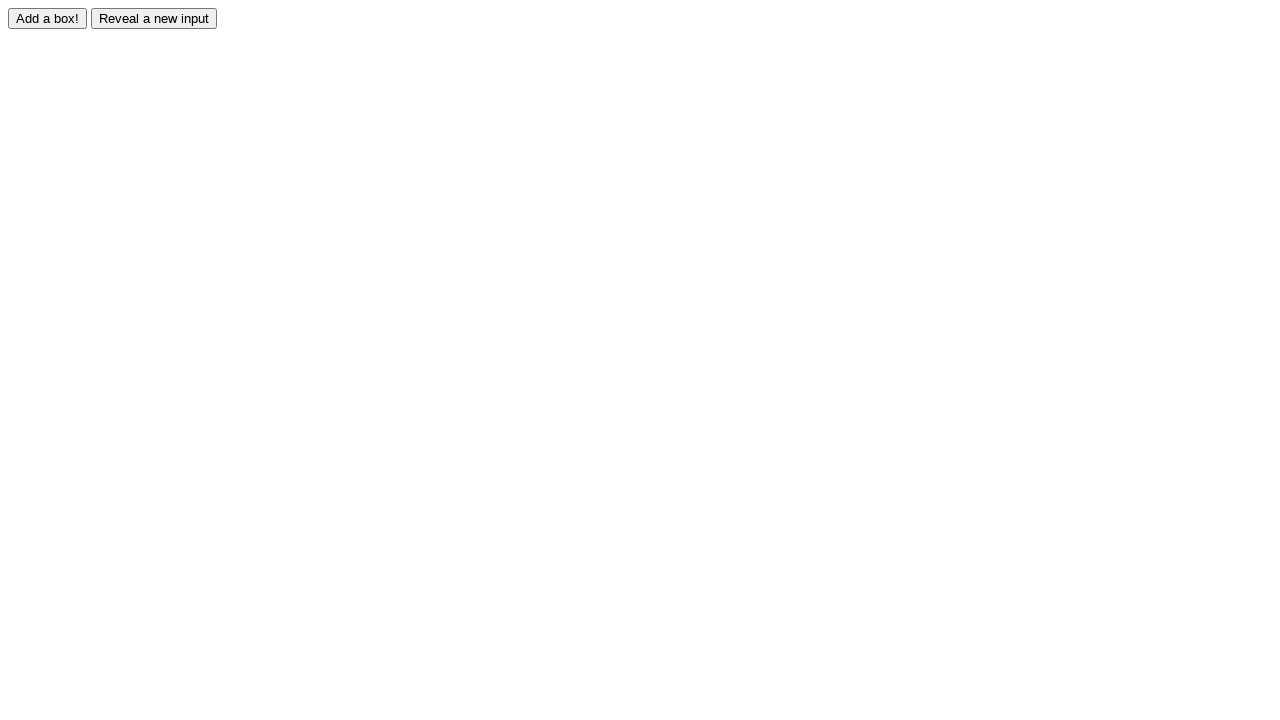

Clicked the Reveal button to show hidden textbox at (154, 18) on #reveal
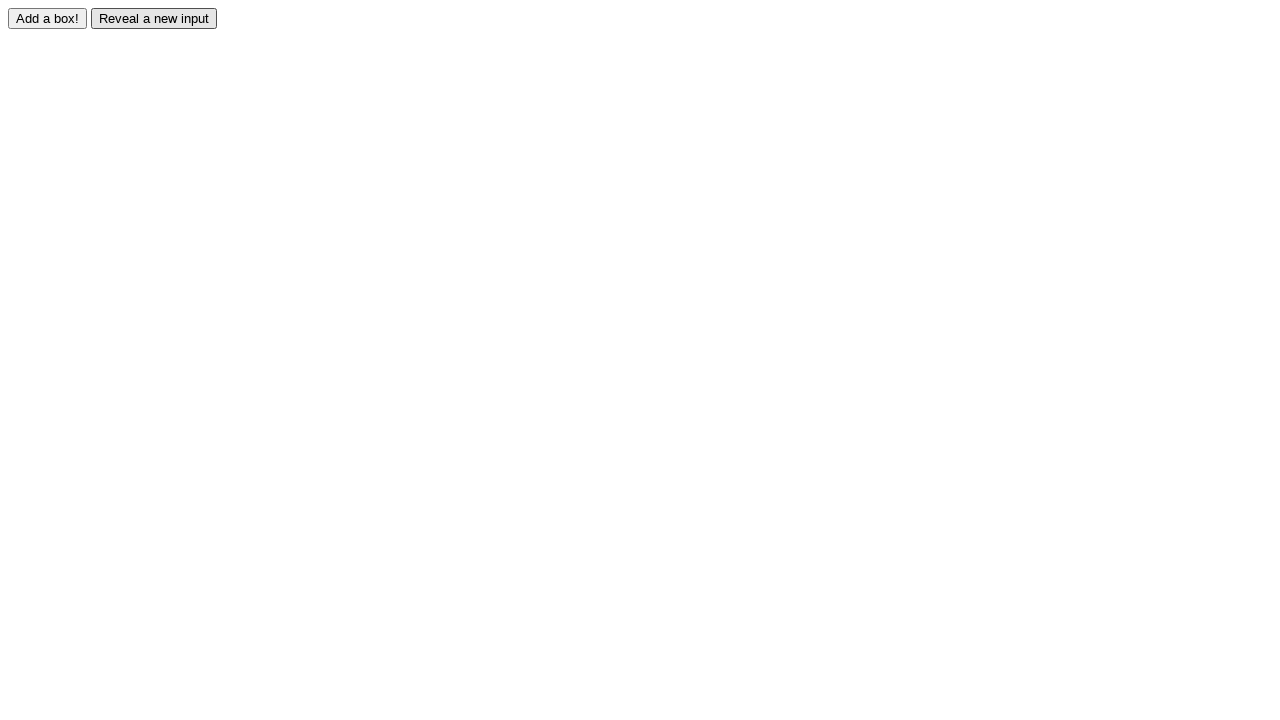

Waited for revealed textbox to become visible
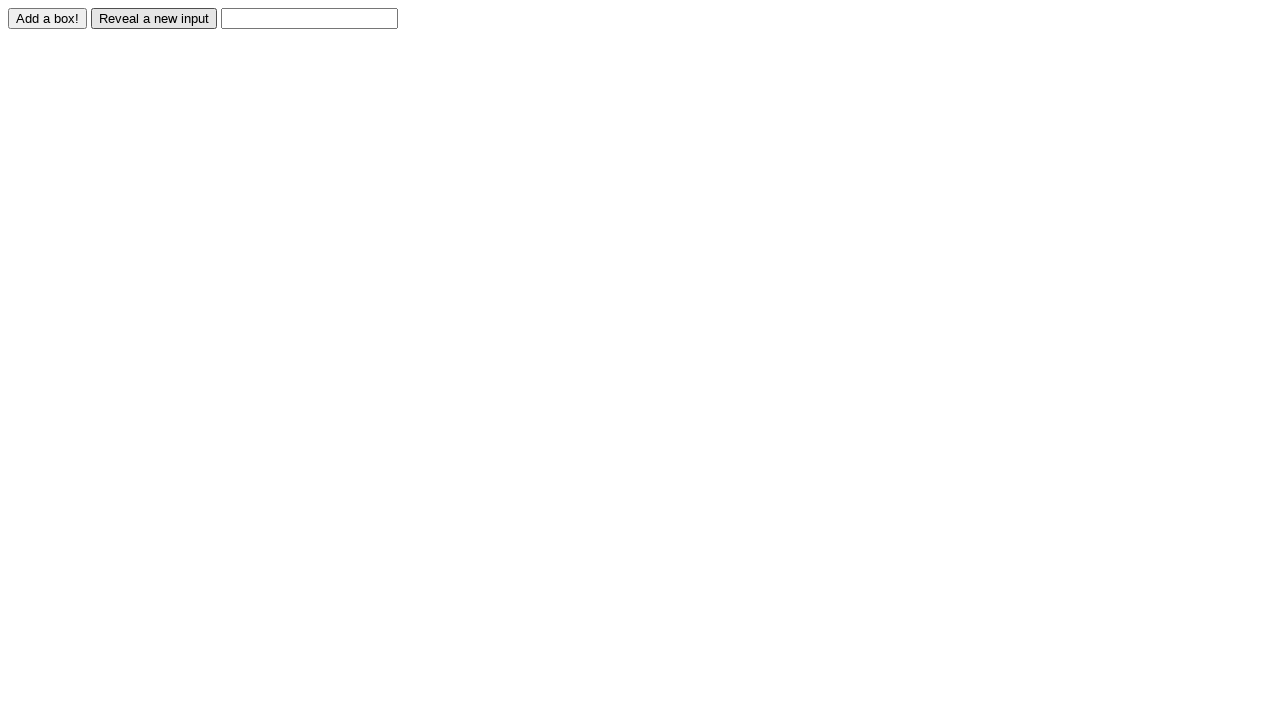

Entered 'Hello, Playwright!' into the revealed textbox on #revealed
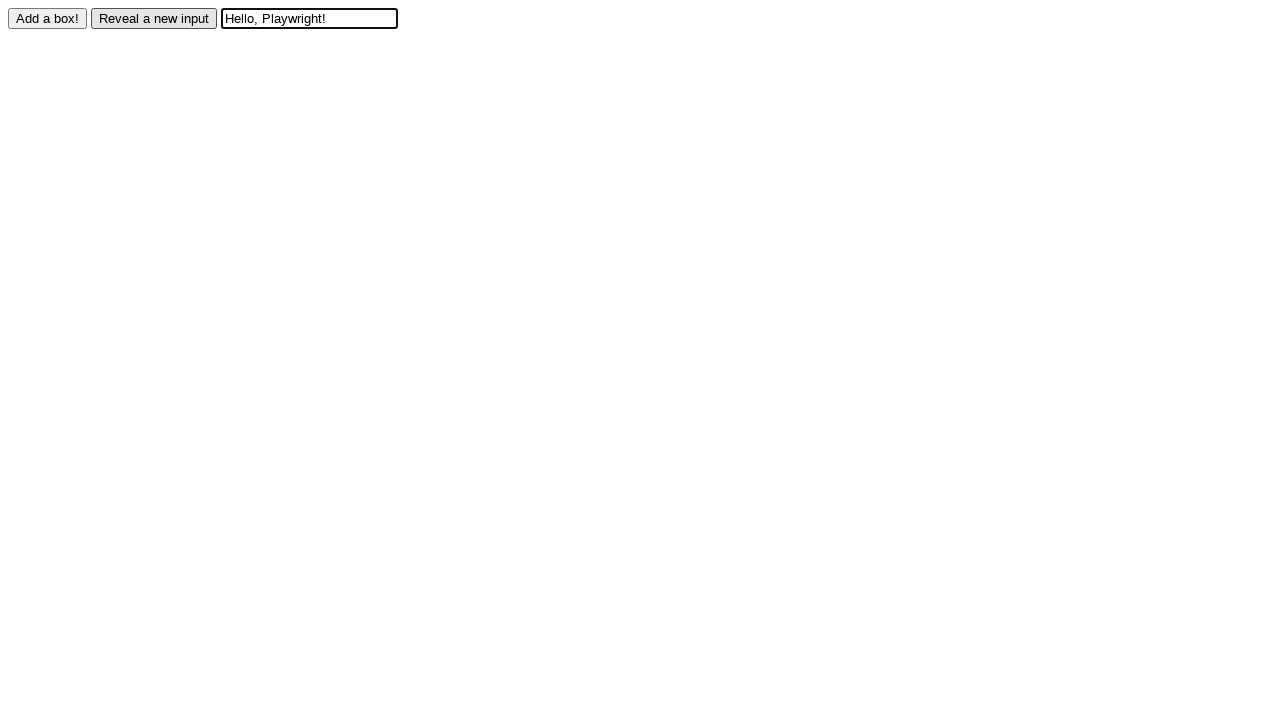

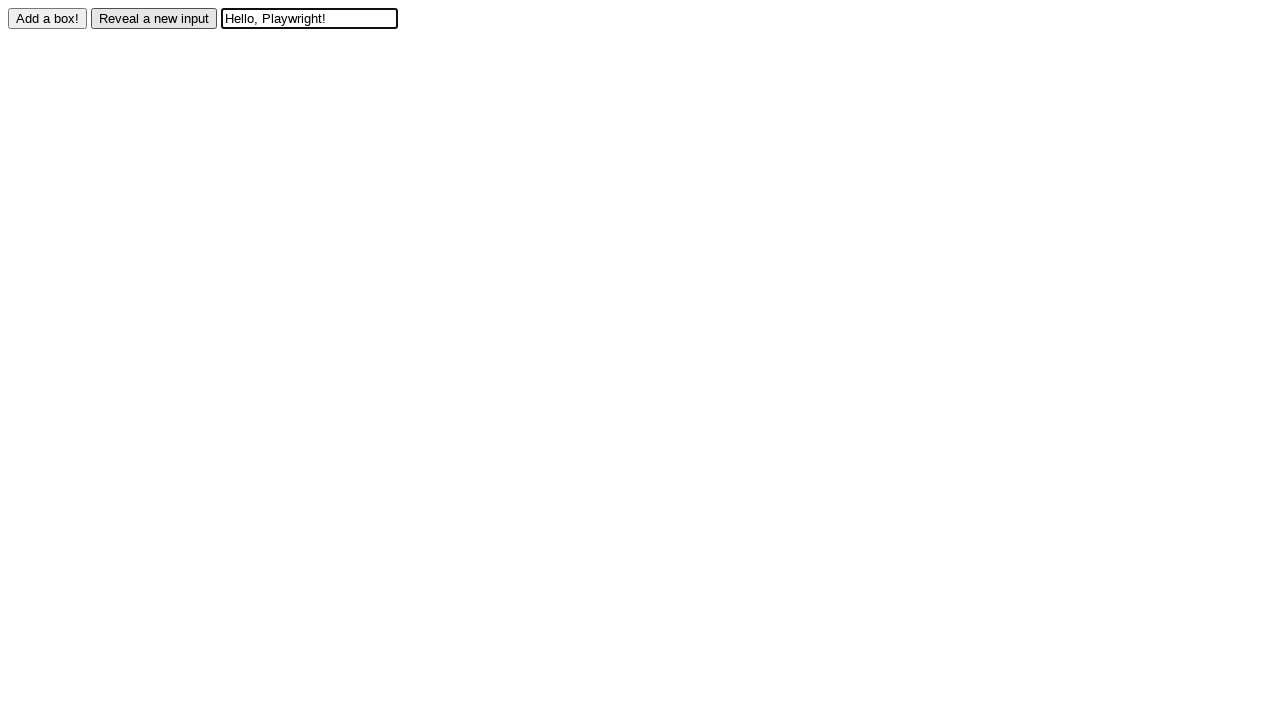